Tests handling a JavaScript prompt dialog by dismissing it without entering text, then verifying null is displayed in the result.

Starting URL: https://the-internet.herokuapp.com/javascript_alerts

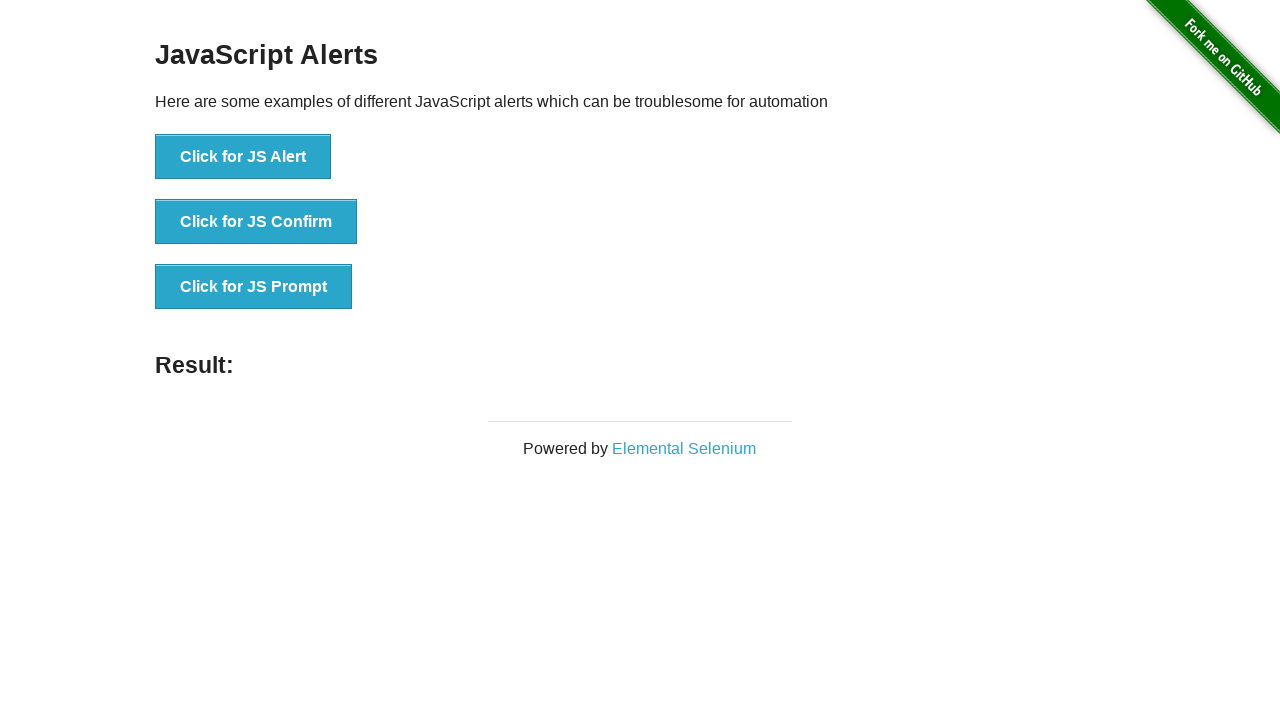

Set up dialog handler to dismiss the prompt
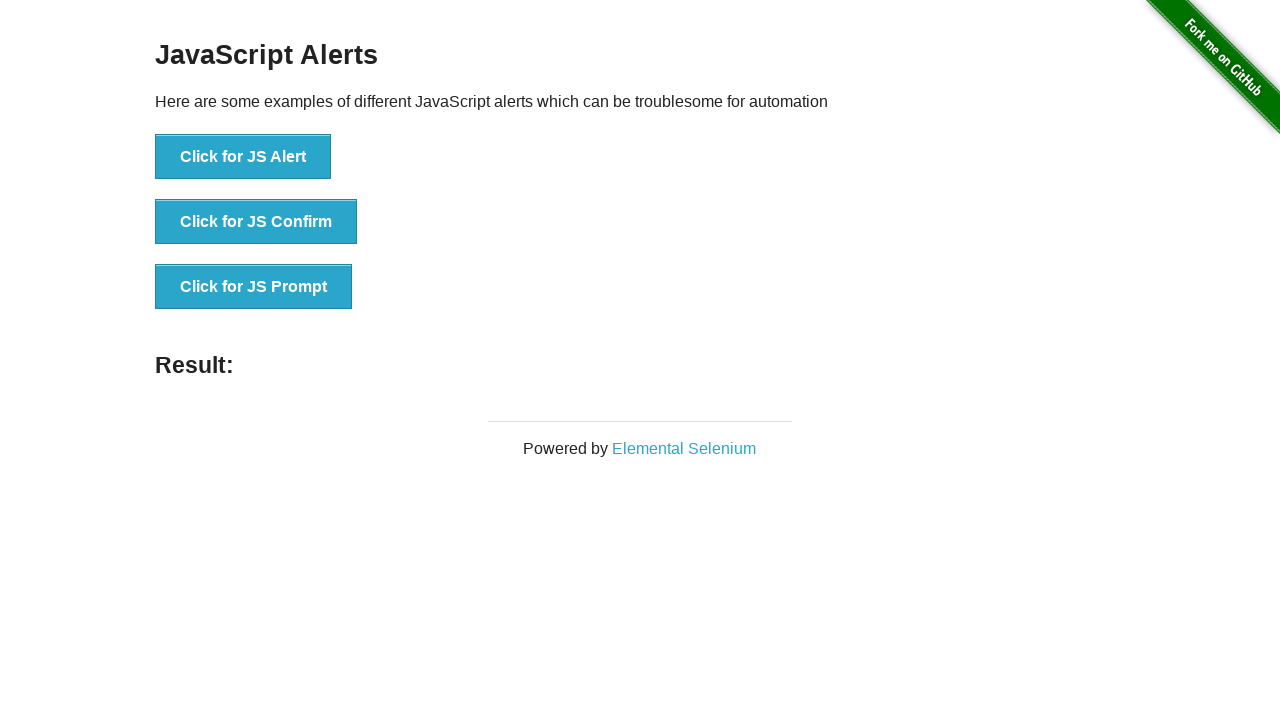

Clicked button to trigger JavaScript prompt dialog at (254, 287) on button[onclick="jsPrompt()"]
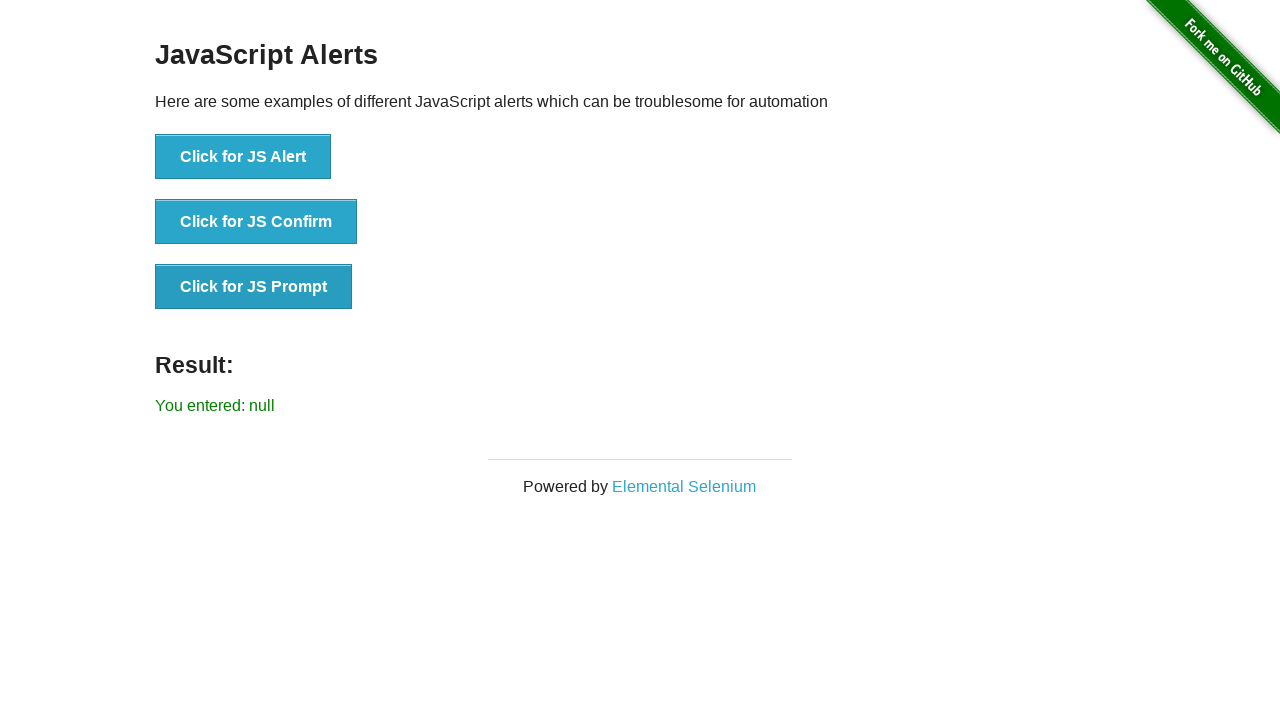

Result message element appeared on page
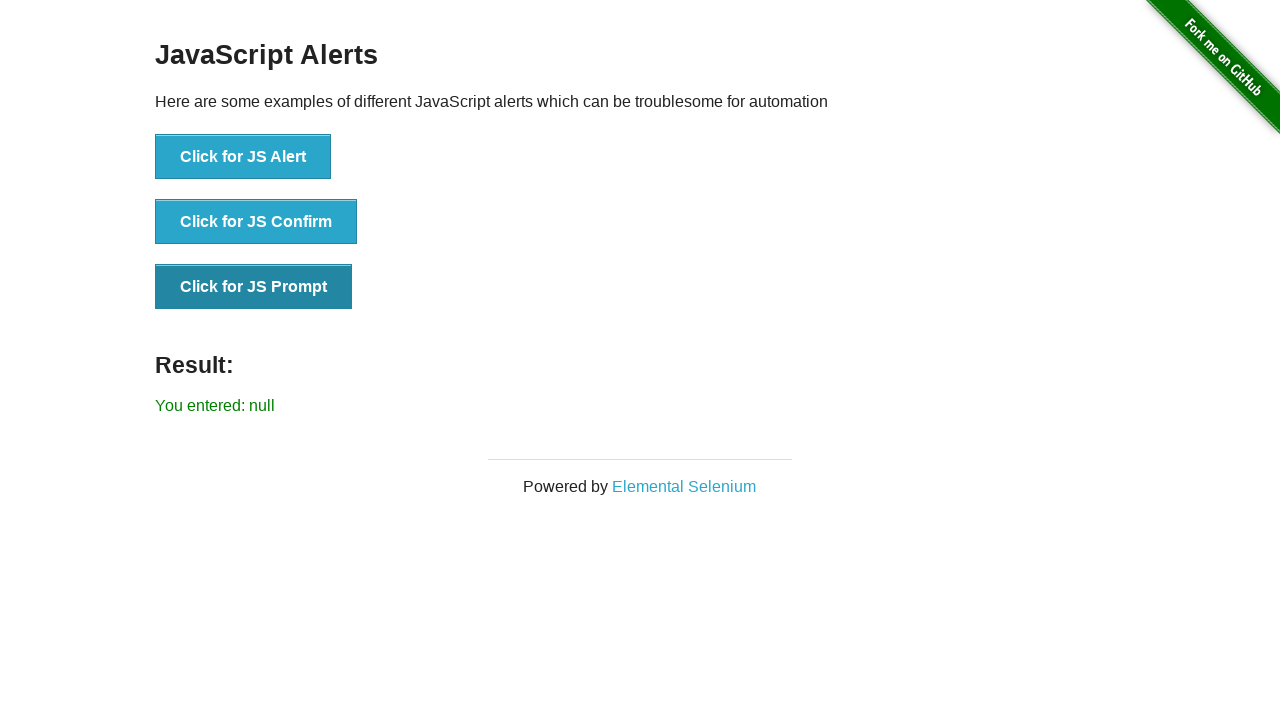

Verified that dismissing the prompt resulted in 'You entered: null' message
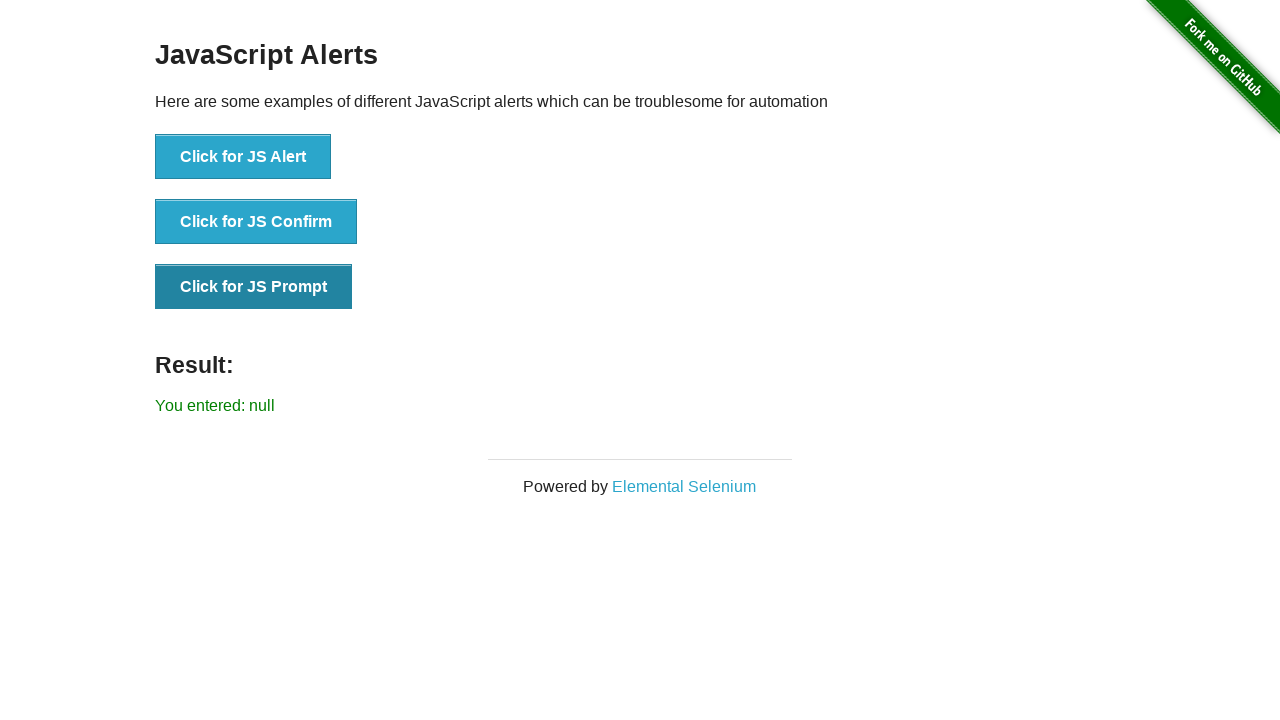

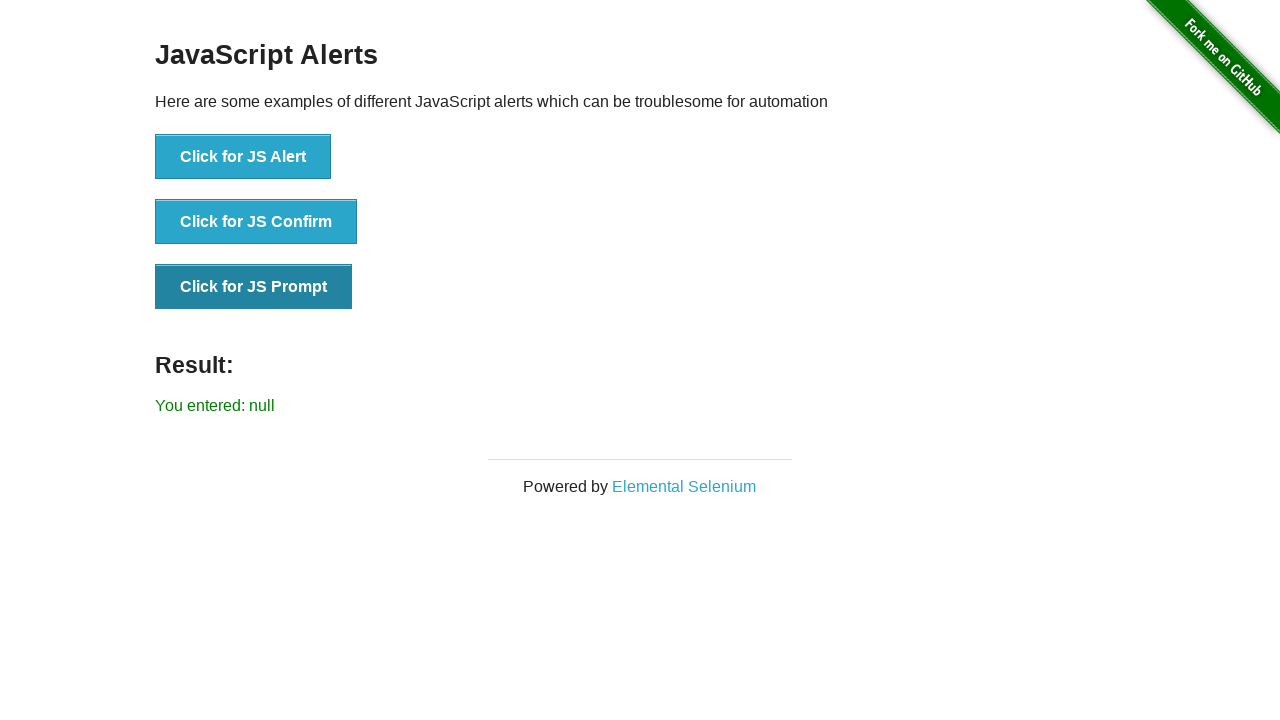